Tests various Selenium locator strategies on a practice site by filling login forms, triggering password reset flow, and submitting forms using different selector types (id, name, className, cssSelector, xpath, linkText).

Starting URL: https://rahulshettyacademy.com/locatorspractice/

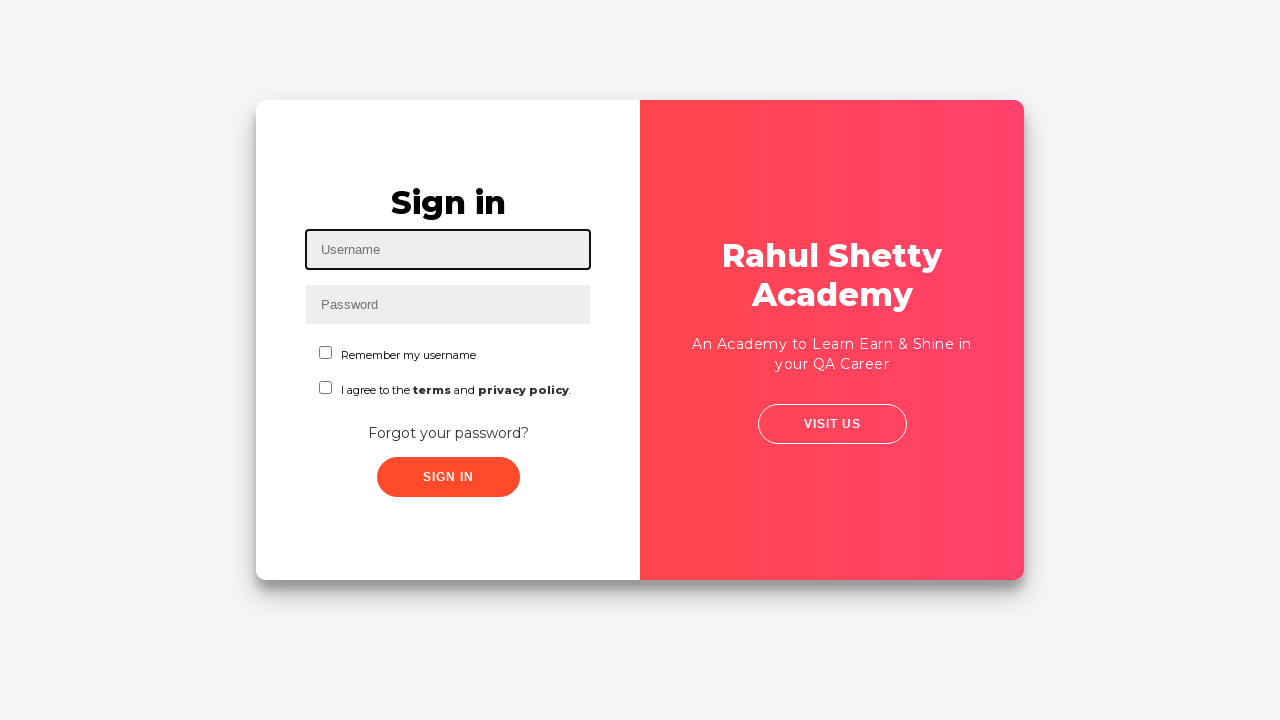

Filled username field with 'Sowmya' using id selector on #inputUsername
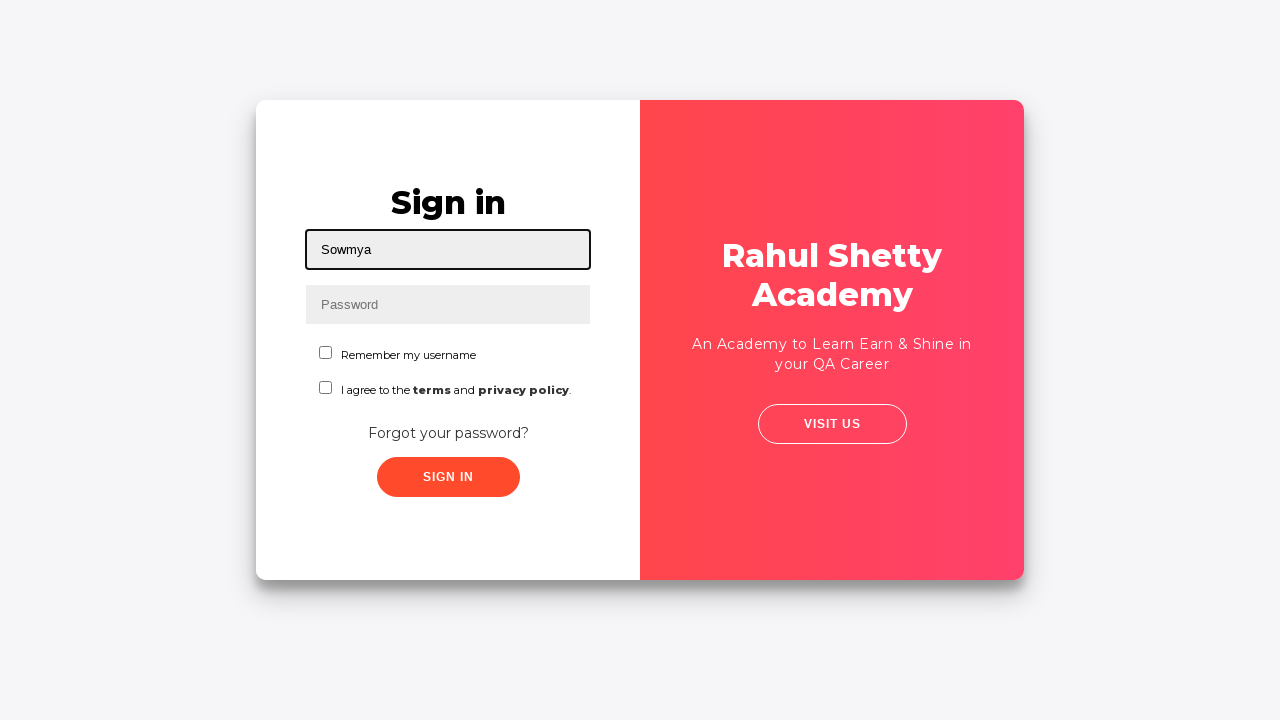

Filled password field with 'rules' using name selector on input[name='inputPassword']
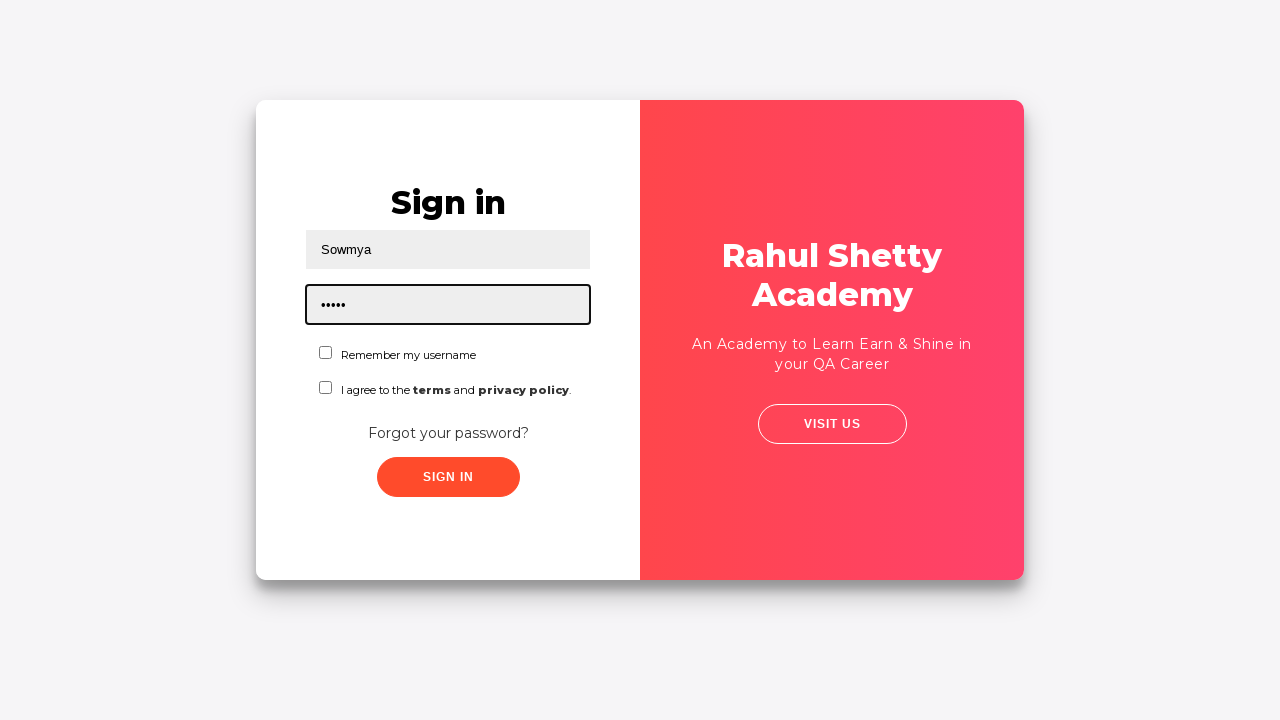

Clicked sign in button using class selector at (448, 477) on .signInBtn
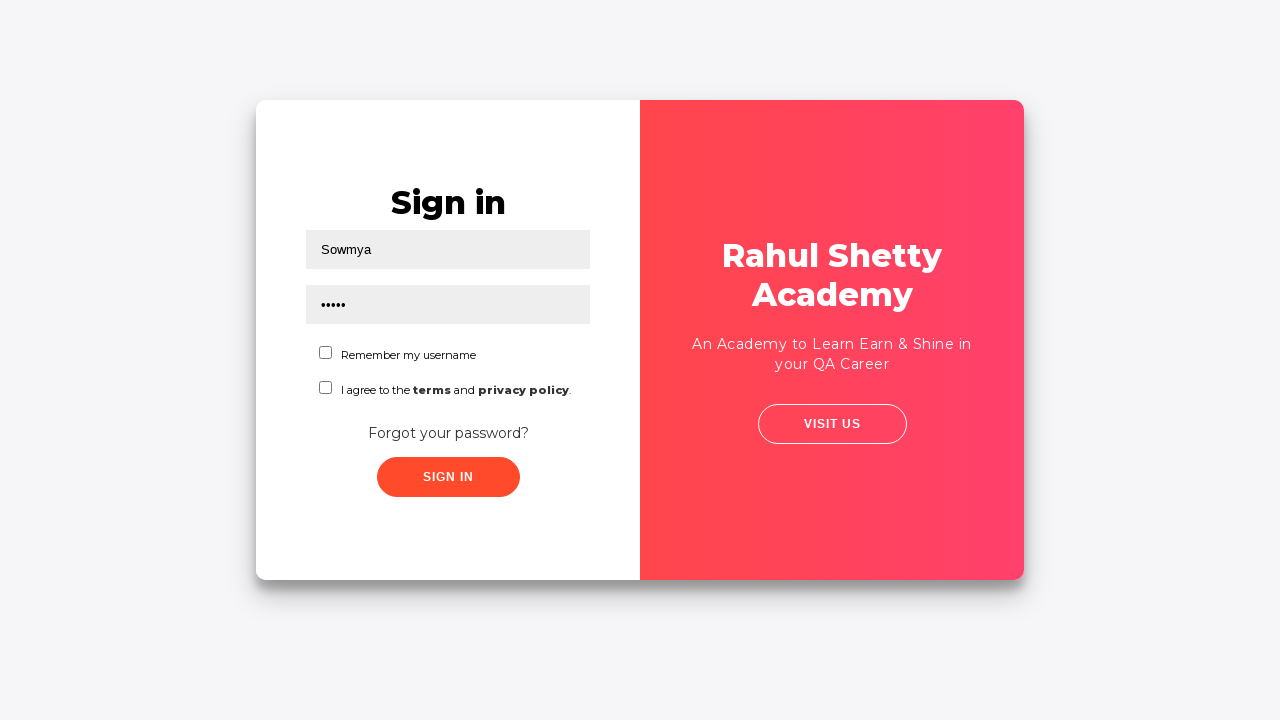

Error message appeared after failed login attempt
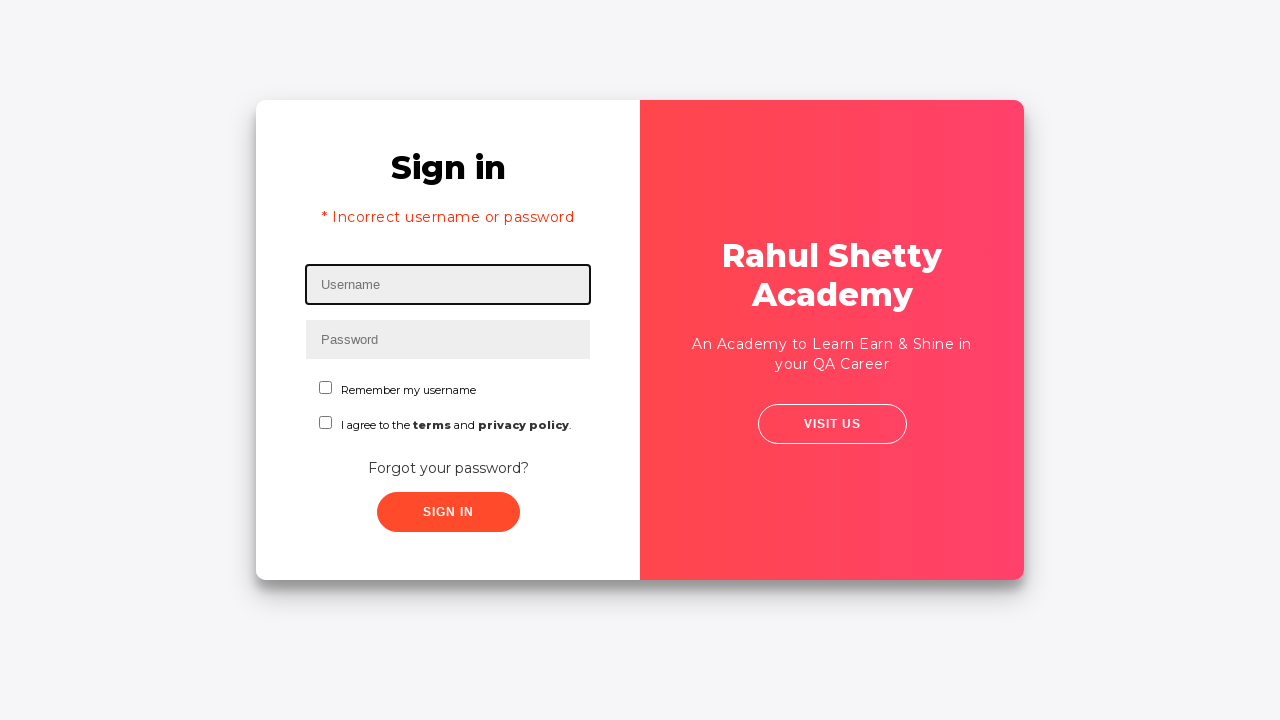

Clicked 'Forgot your password?' link to trigger password reset flow at (448, 468) on text=Forgot your password?
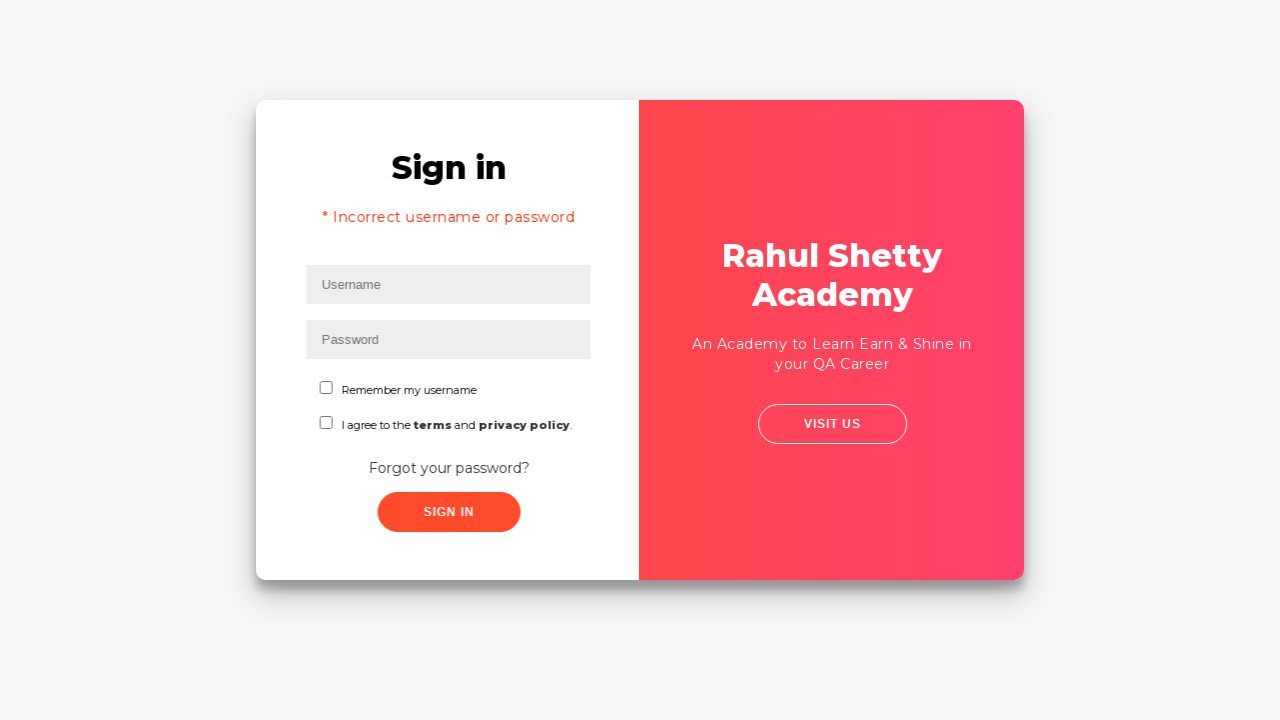

Filled name field with 'John' in password reset form on input[placeholder='Name']
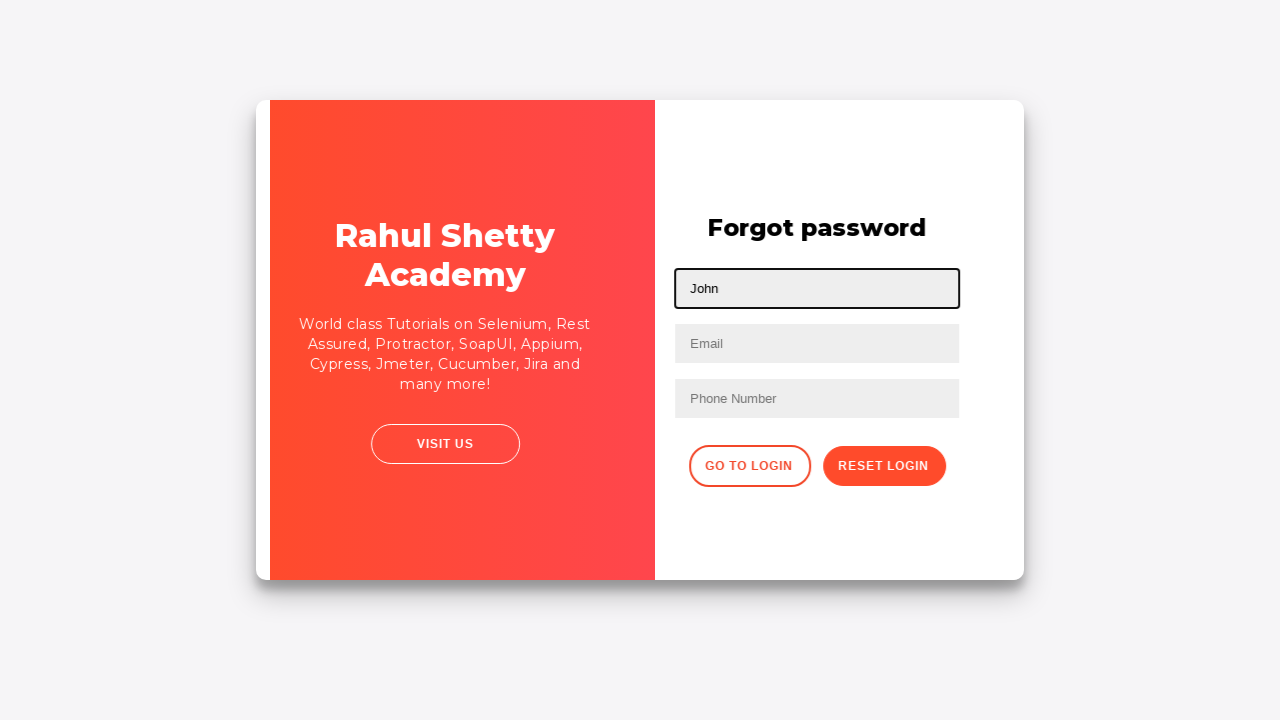

Filled email field with 'John@123.com' on input[placeholder='Email']
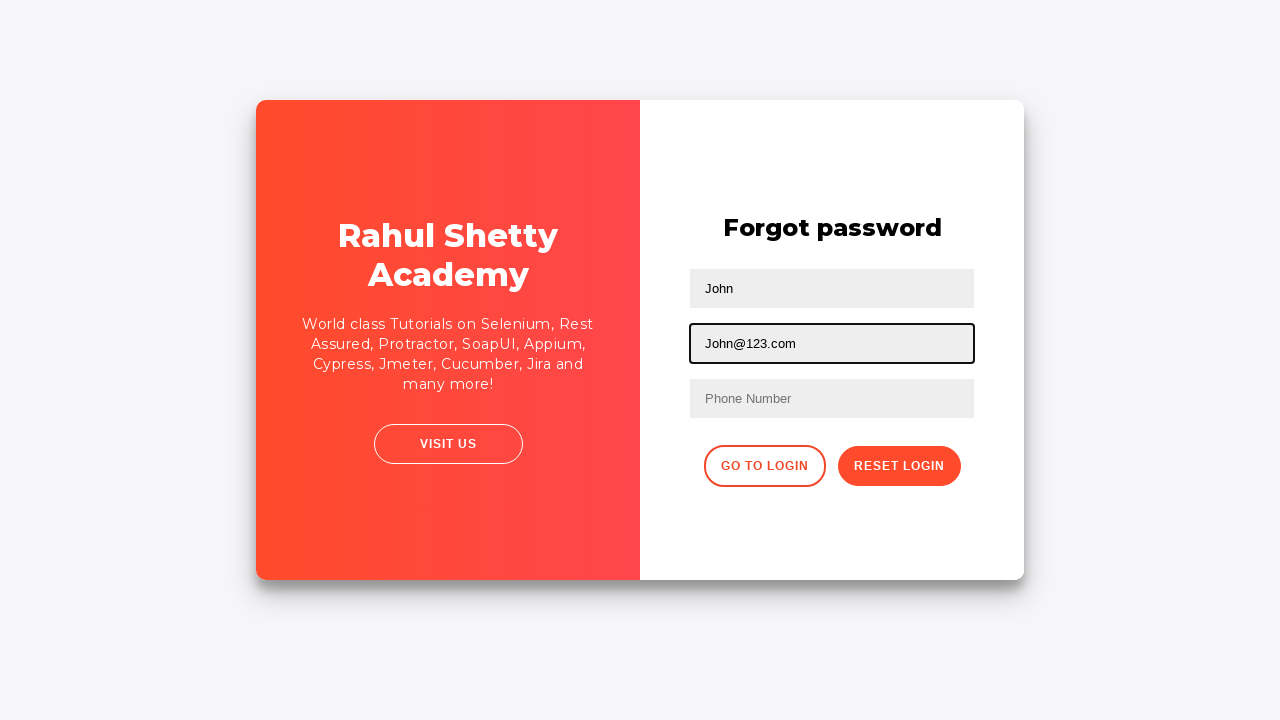

Cleared email field using nth-child selector on input[type='text']:nth-child(3)
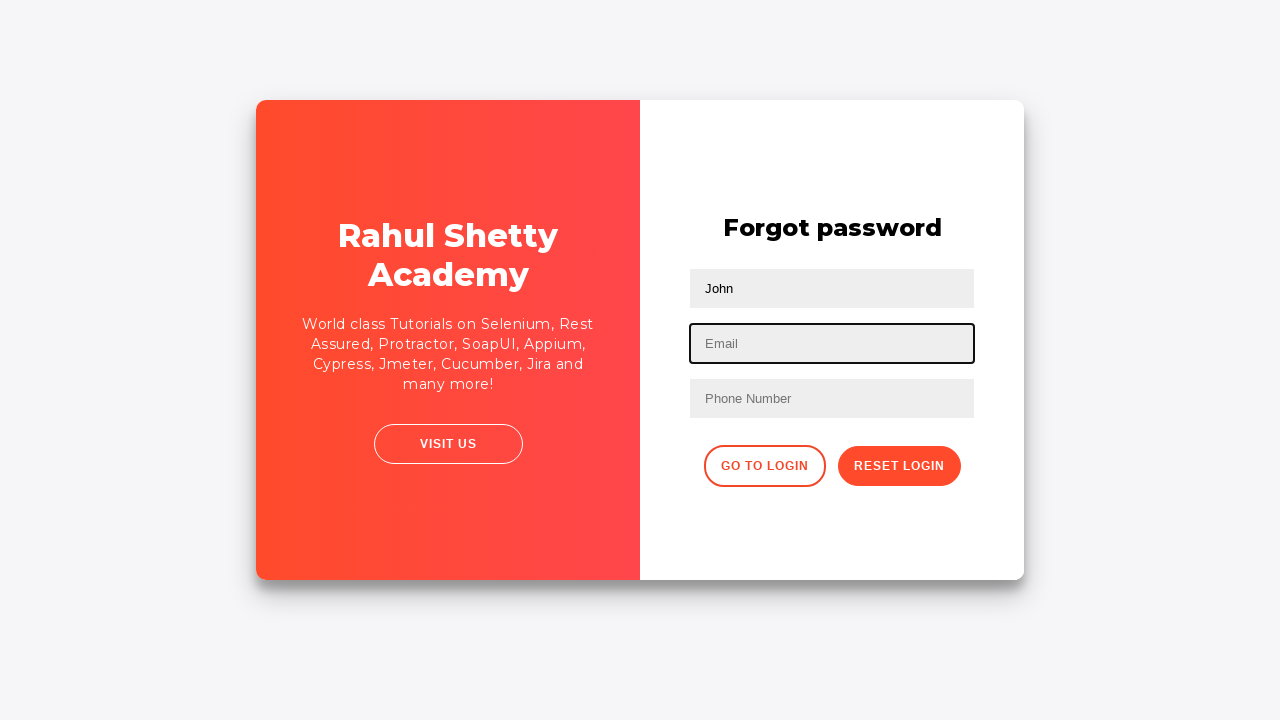

Filled email field with 'john.doe@gmail.com' on input[type='text']:nth-child(3)
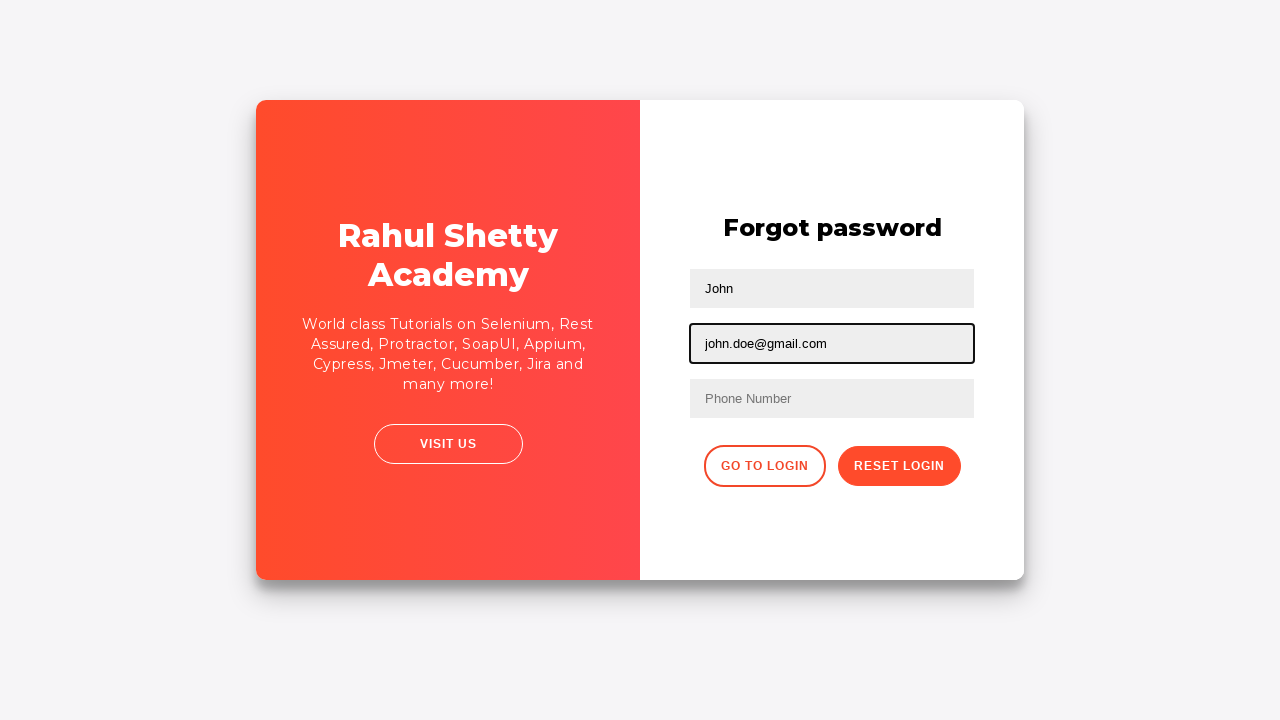

Filled phone number field with '9345761234' using nth-of-type selector on form input:nth-of-type(3)
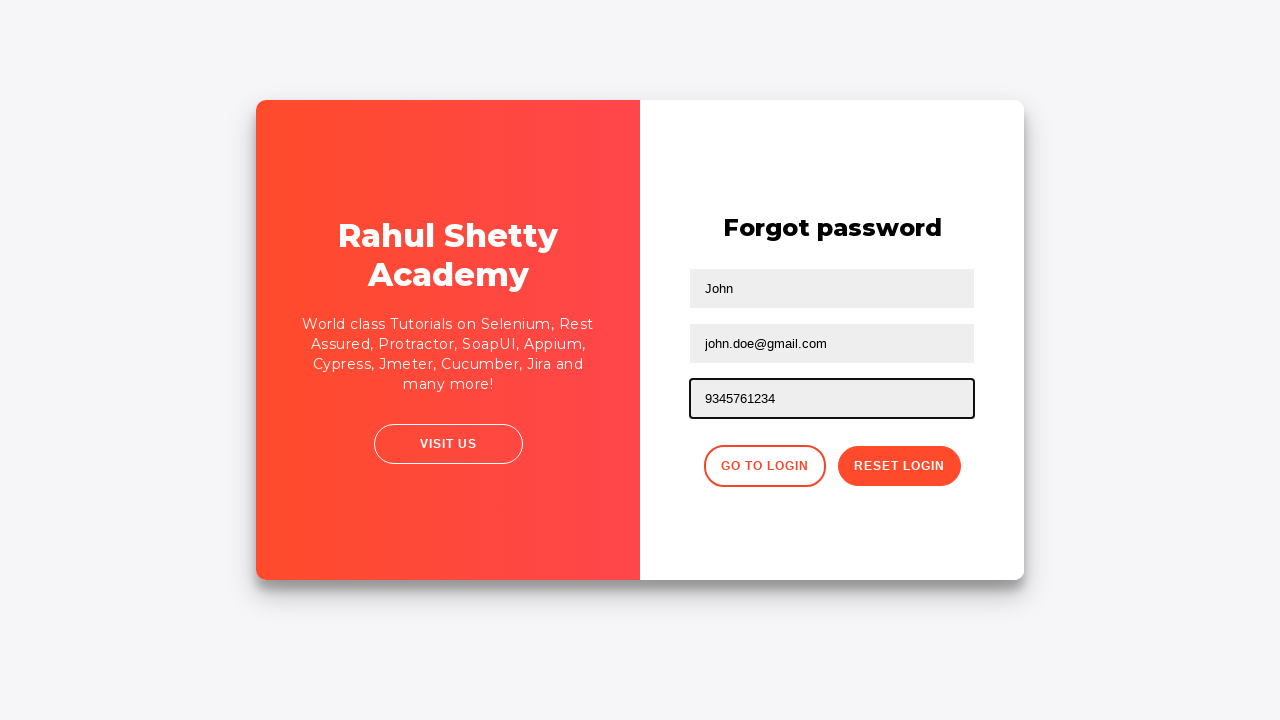

Clicked reset password button at (899, 466) on .reset-pwd-btn
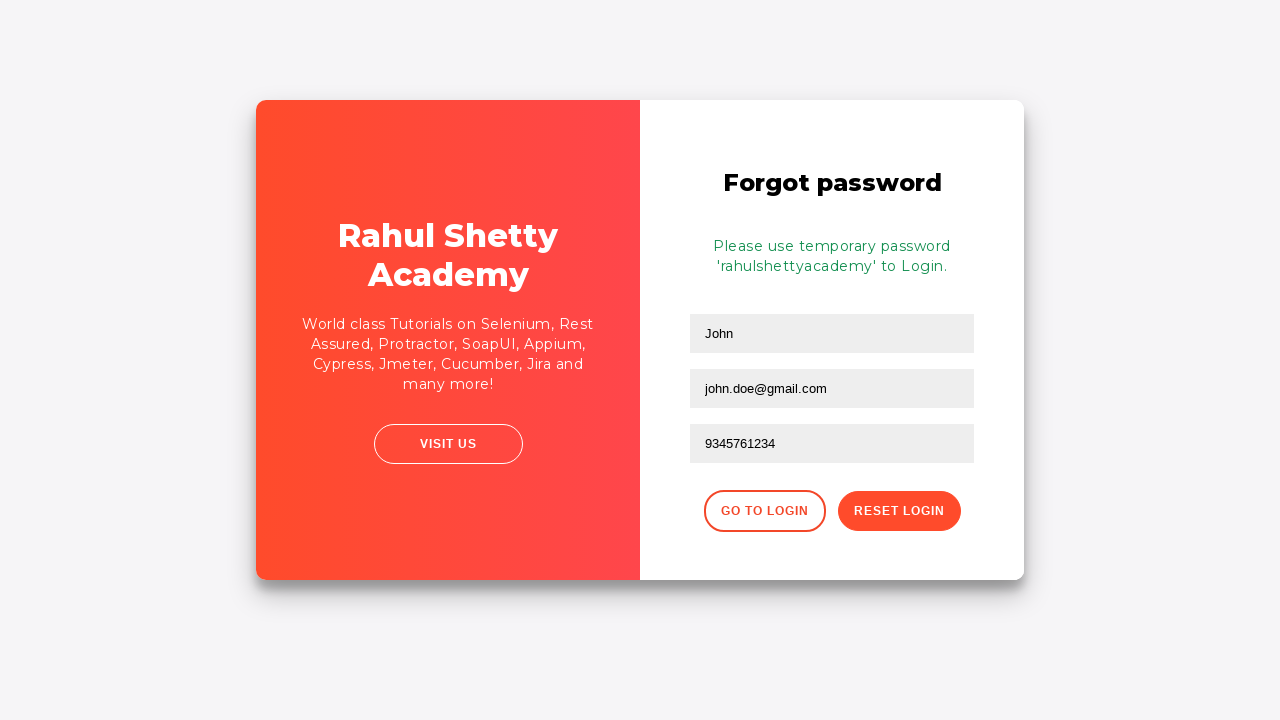

Password reset confirmation message appeared
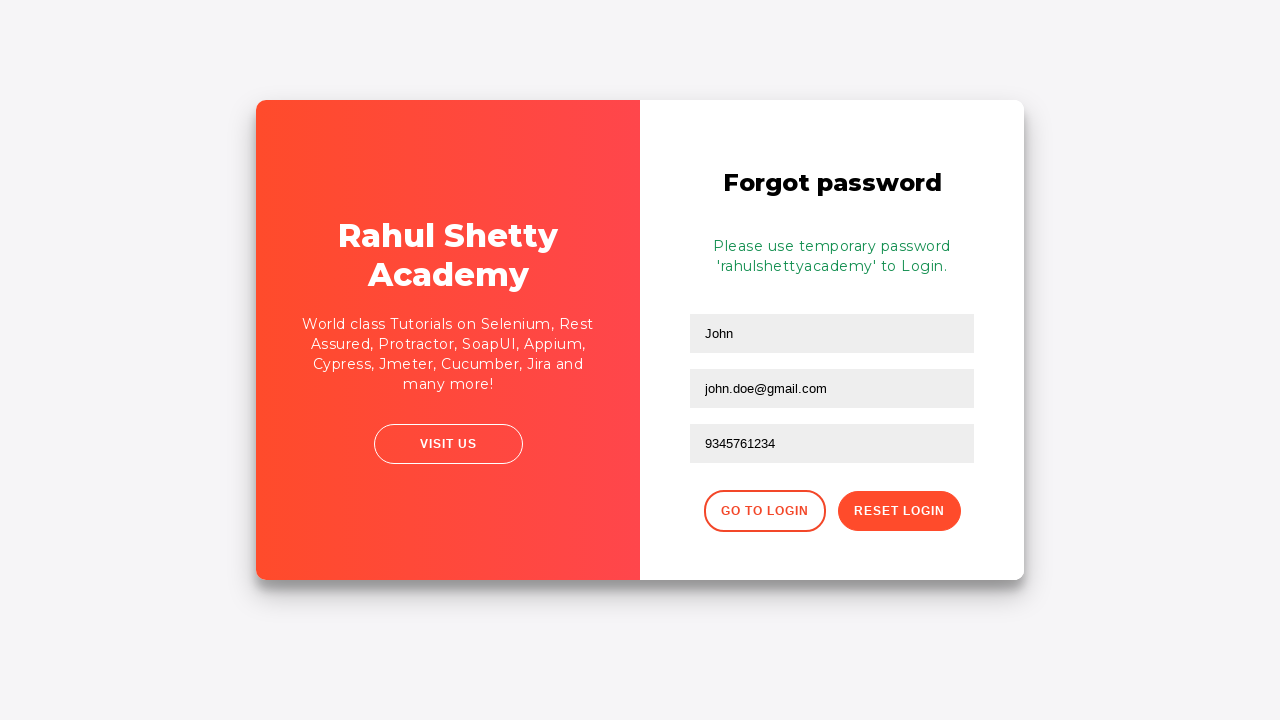

Clicked 'Go to Login' button to return to login form at (764, 511) on div.forgot-pwd-btn-conainer button:first-child
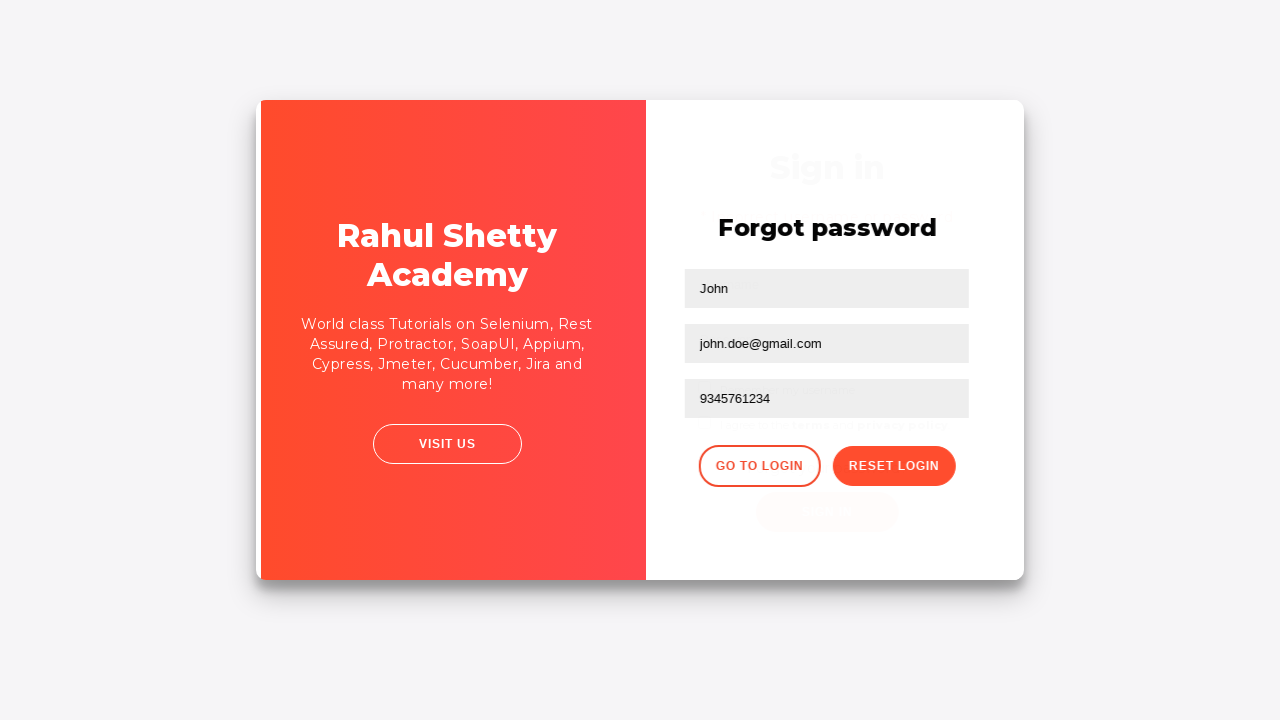

Waited for login form to be visible again
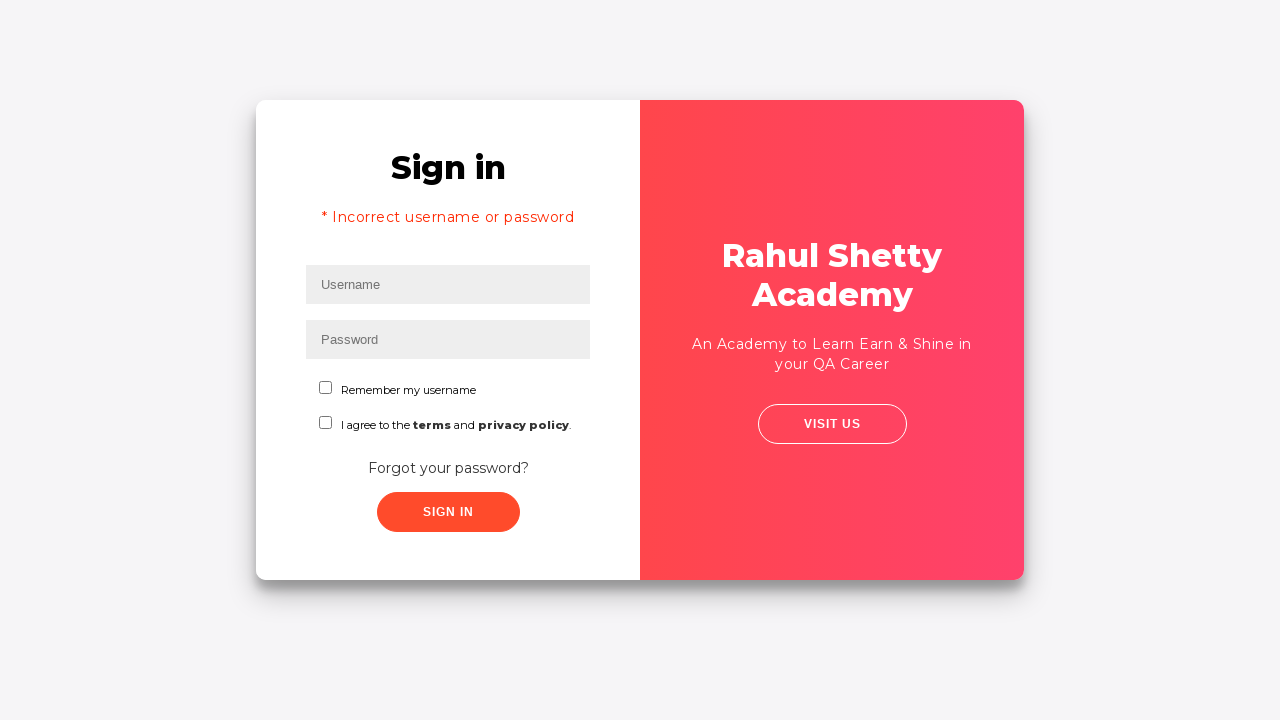

Filled username field with 'John' for second login attempt on #inputUsername
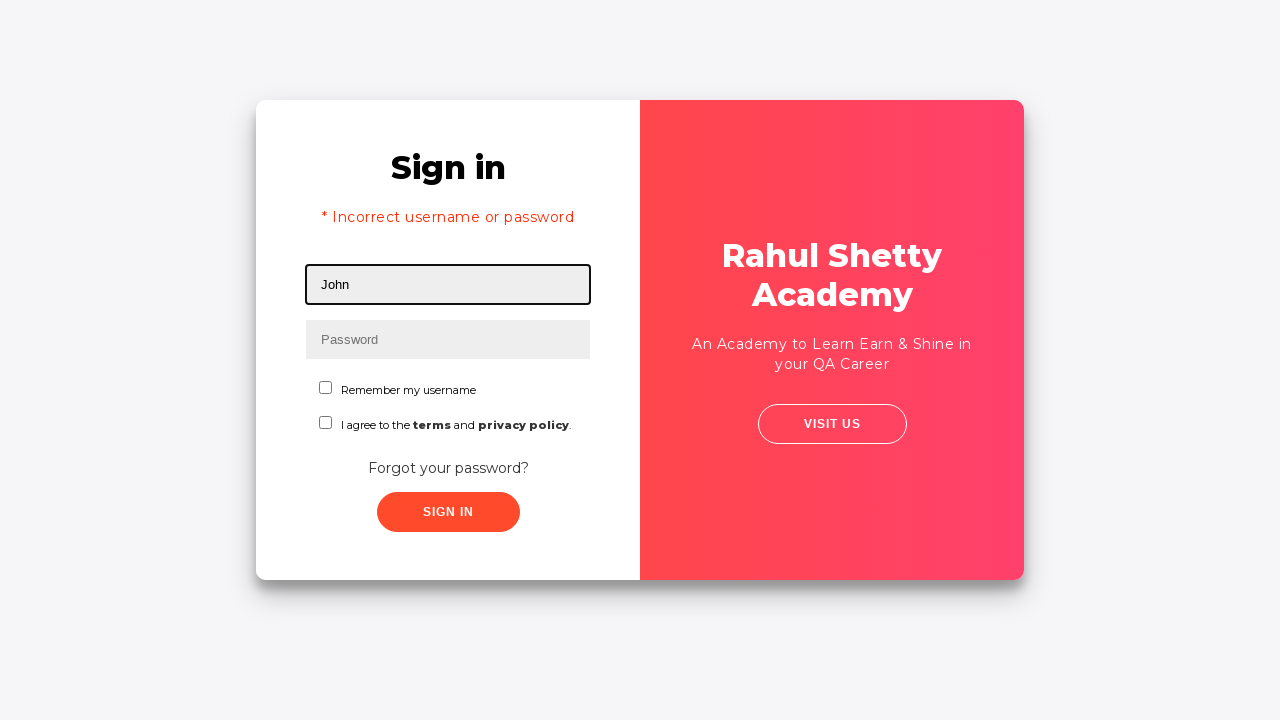

Filled password field with 'rahulshettyacademy' using attribute selector on input[type*='pass']
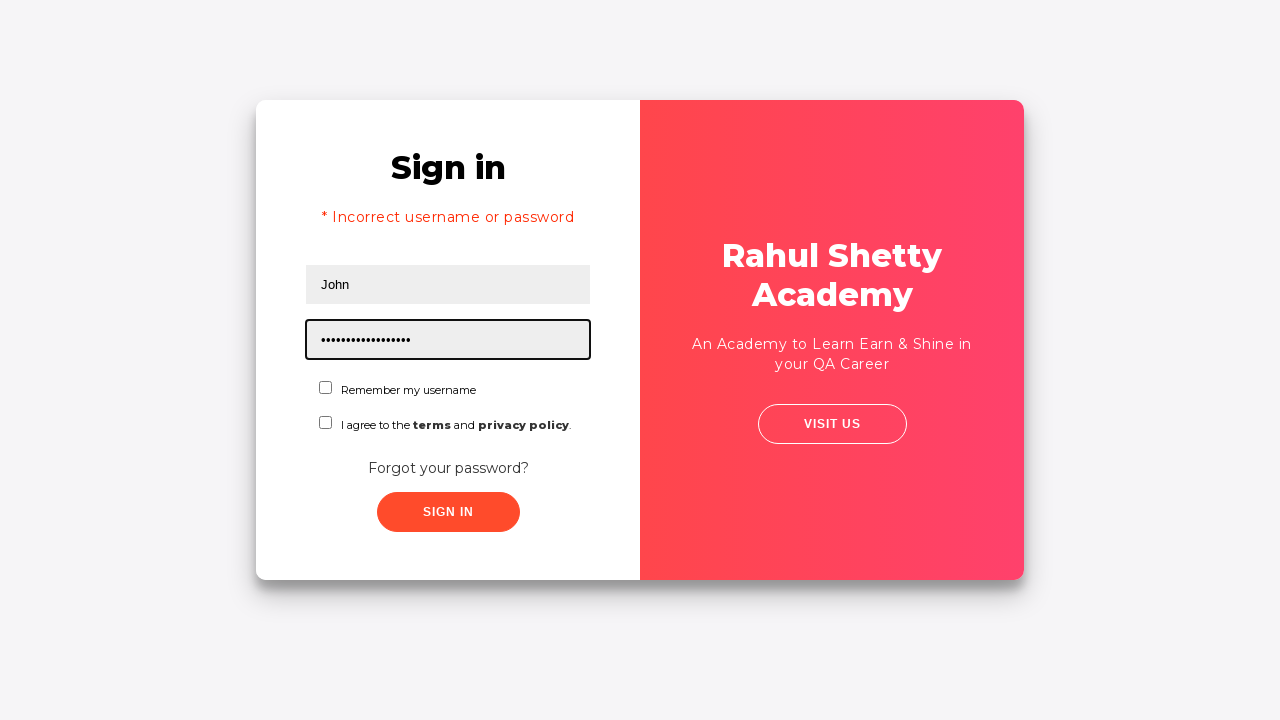

Checked the checkbox using id selector at (326, 388) on #chkboxOne
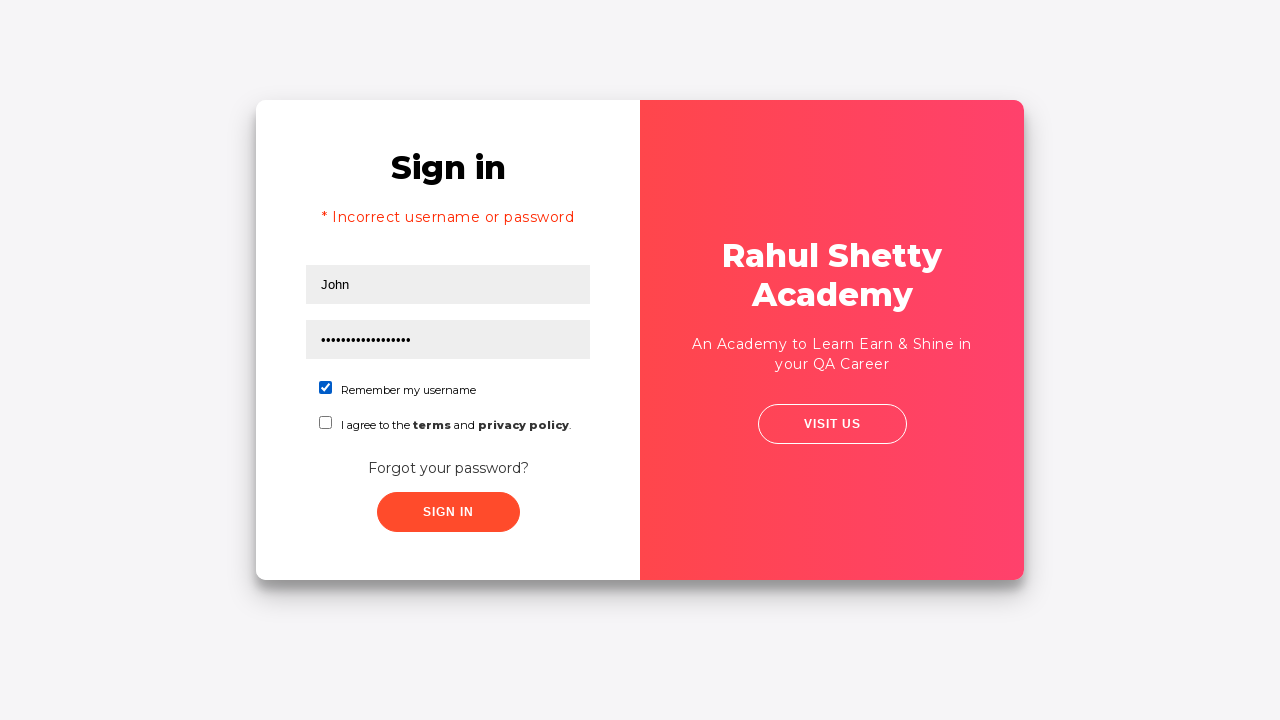

Clicked submit button to complete login at (448, 512) on button.submit
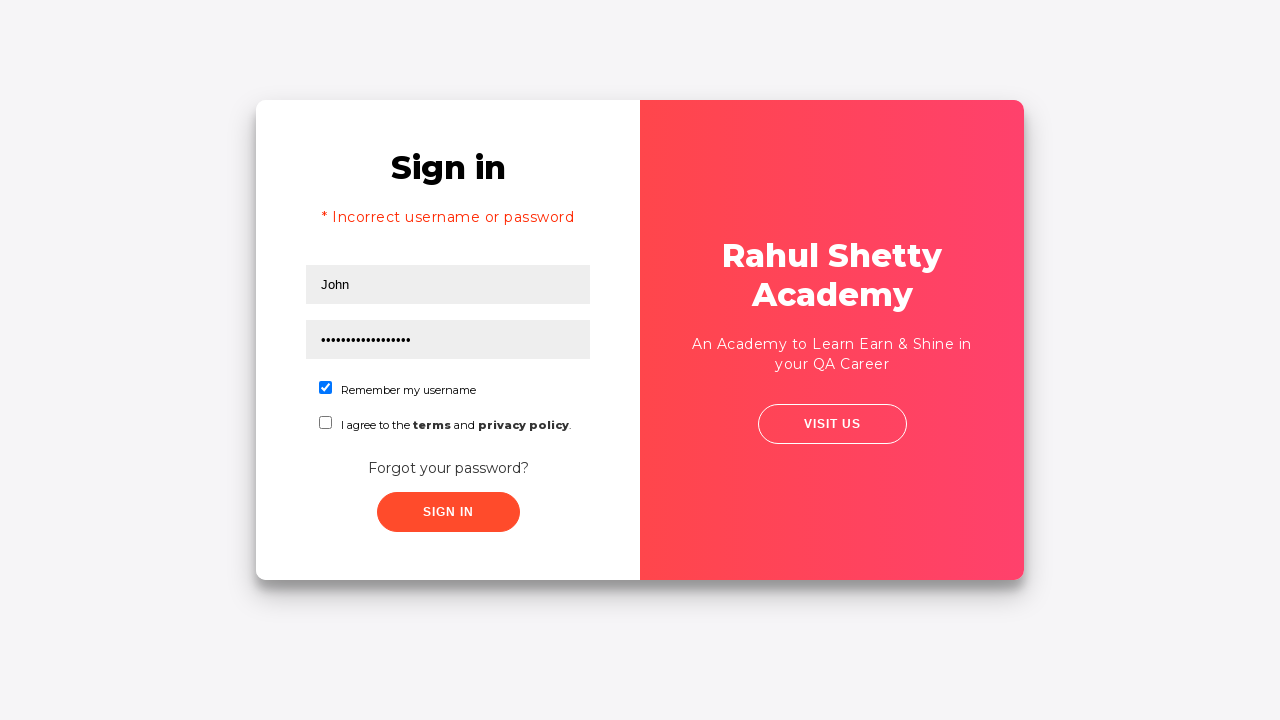

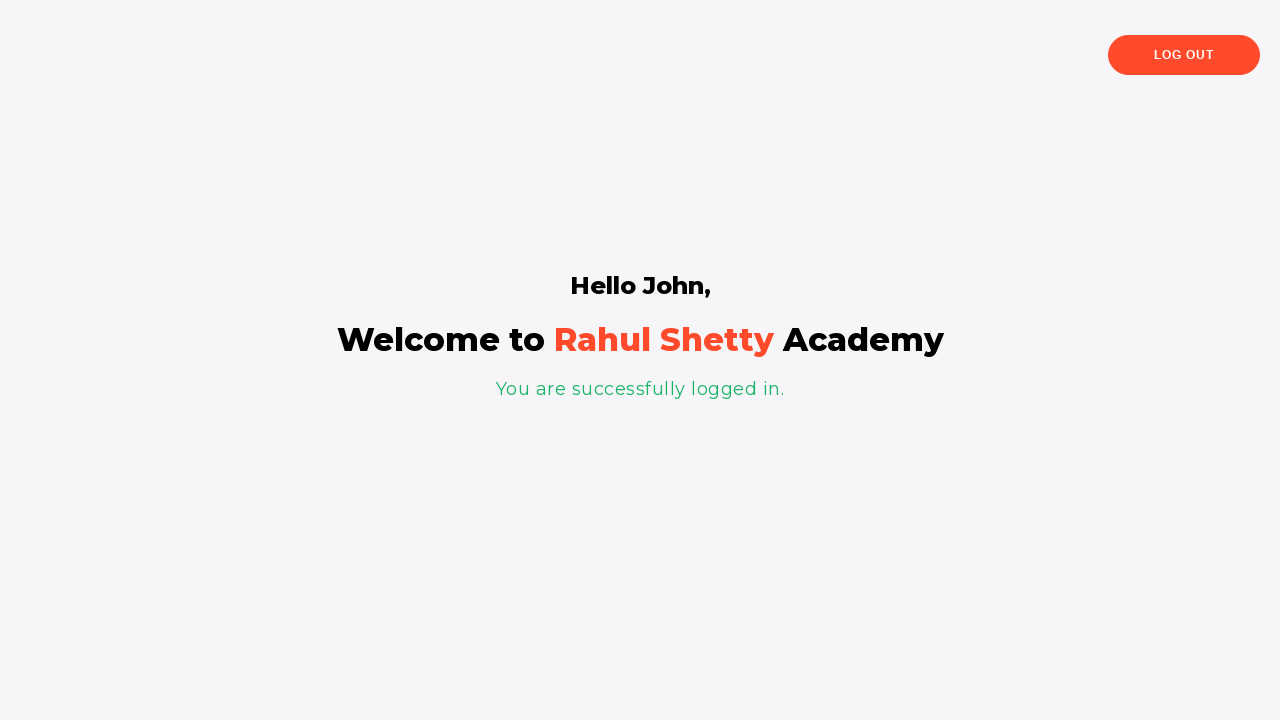